Tests status code 301 link by clicking it and verifying the URL contains the code

Starting URL: https://the-internet.herokuapp.com/status_codes

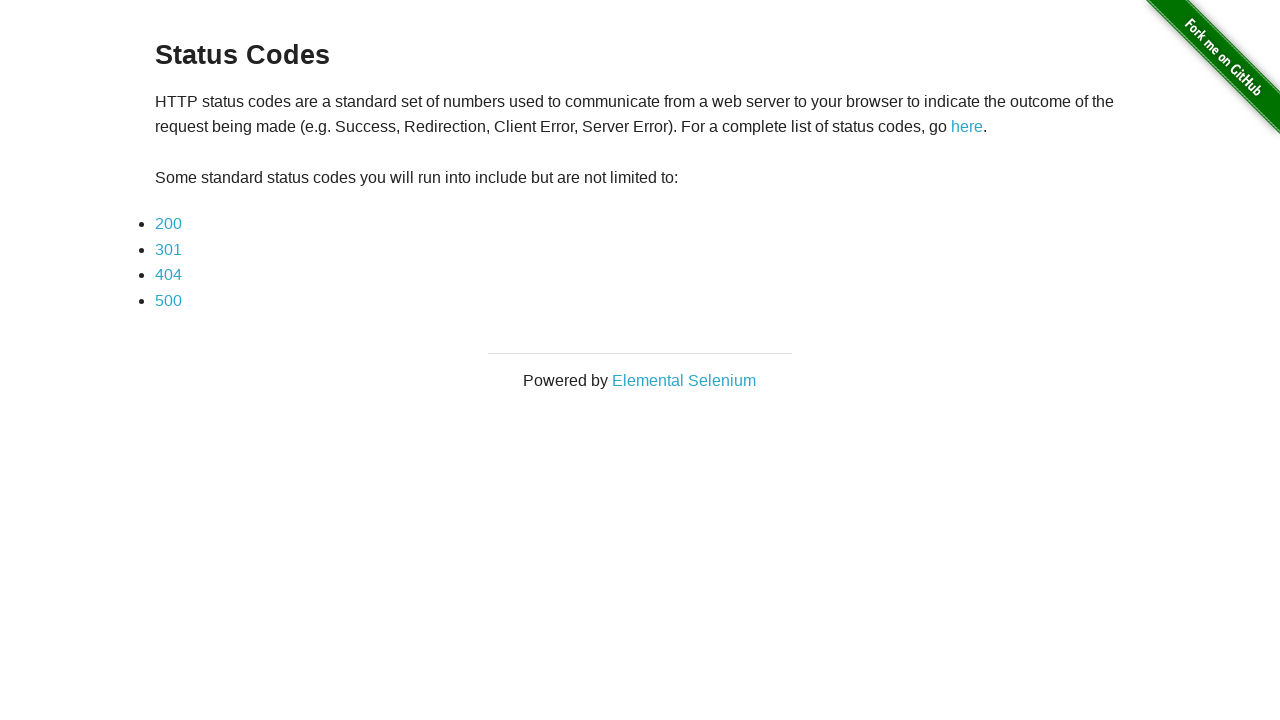

Clicked on the 301 status code link at (168, 249) on a[href*='301']
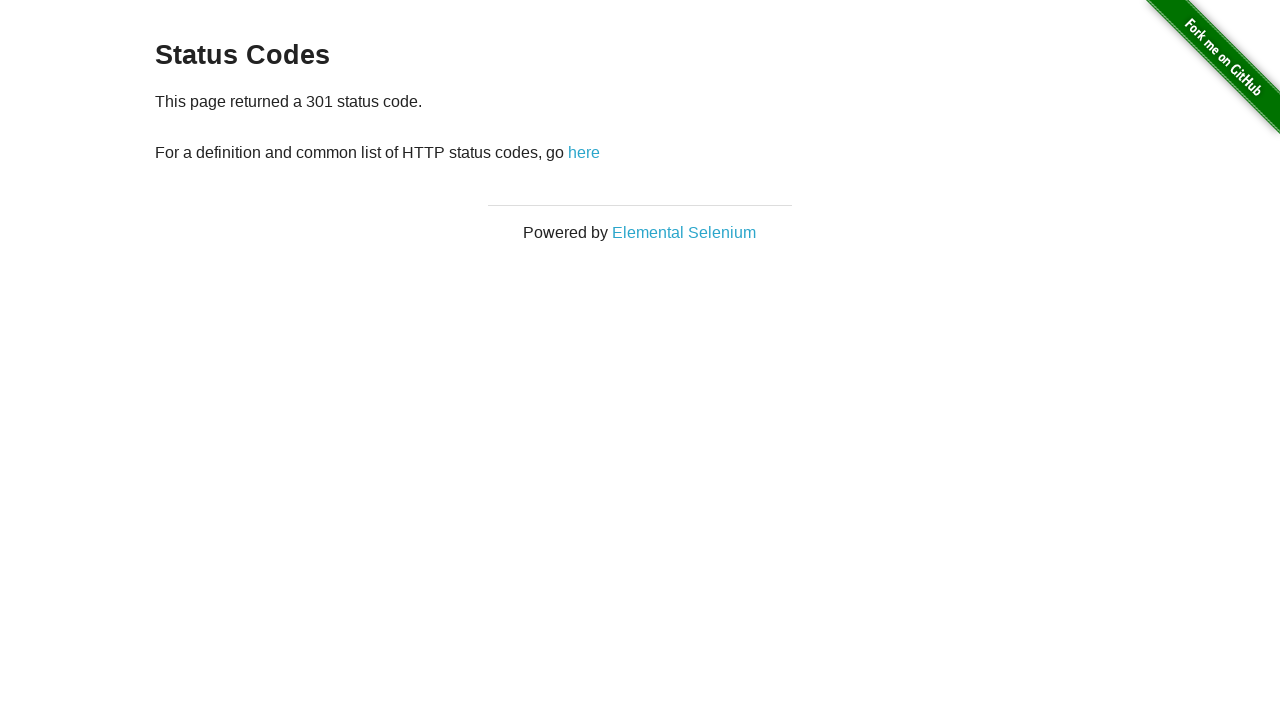

Page loaded after clicking 301 link
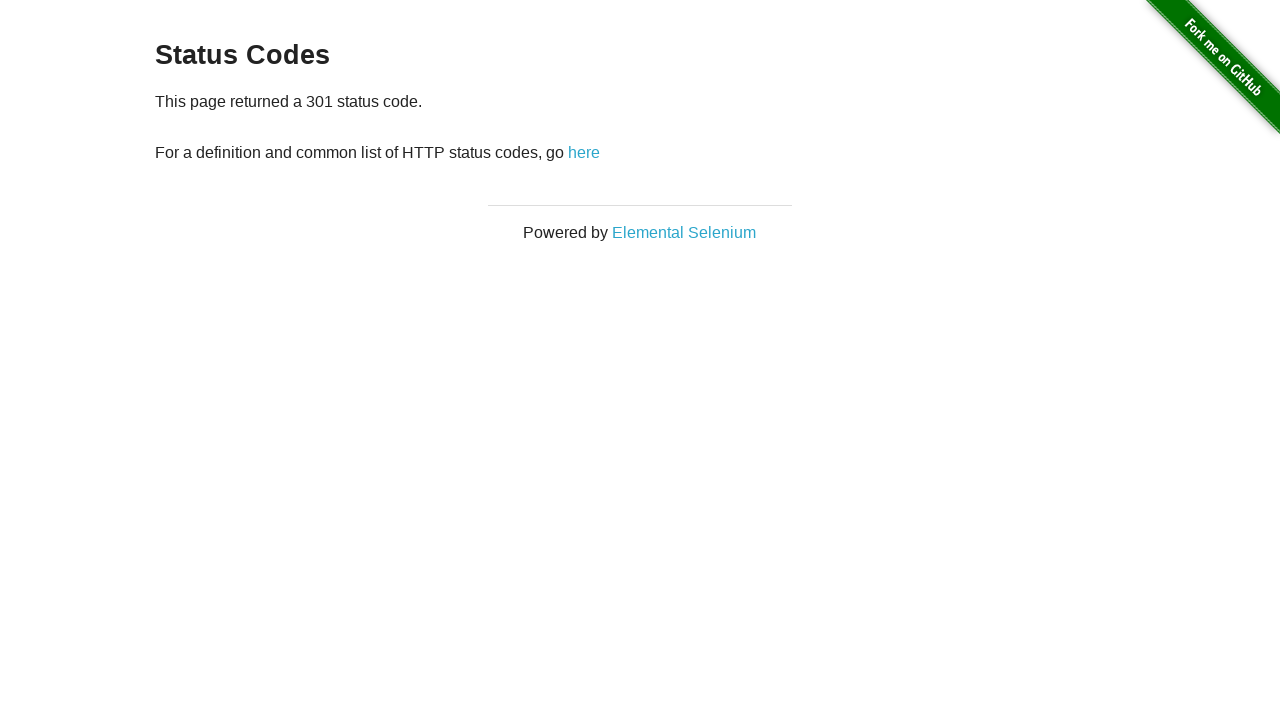

Verified URL contains '301' status code
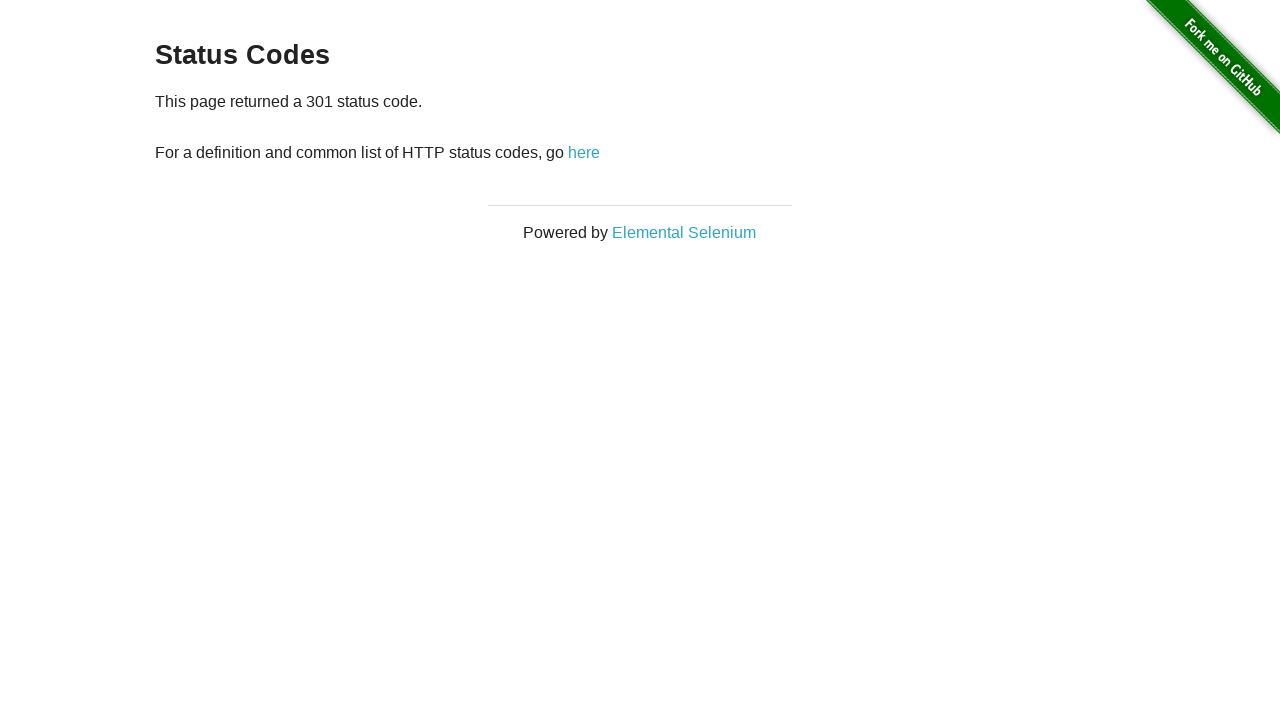

Retrieved status text from page
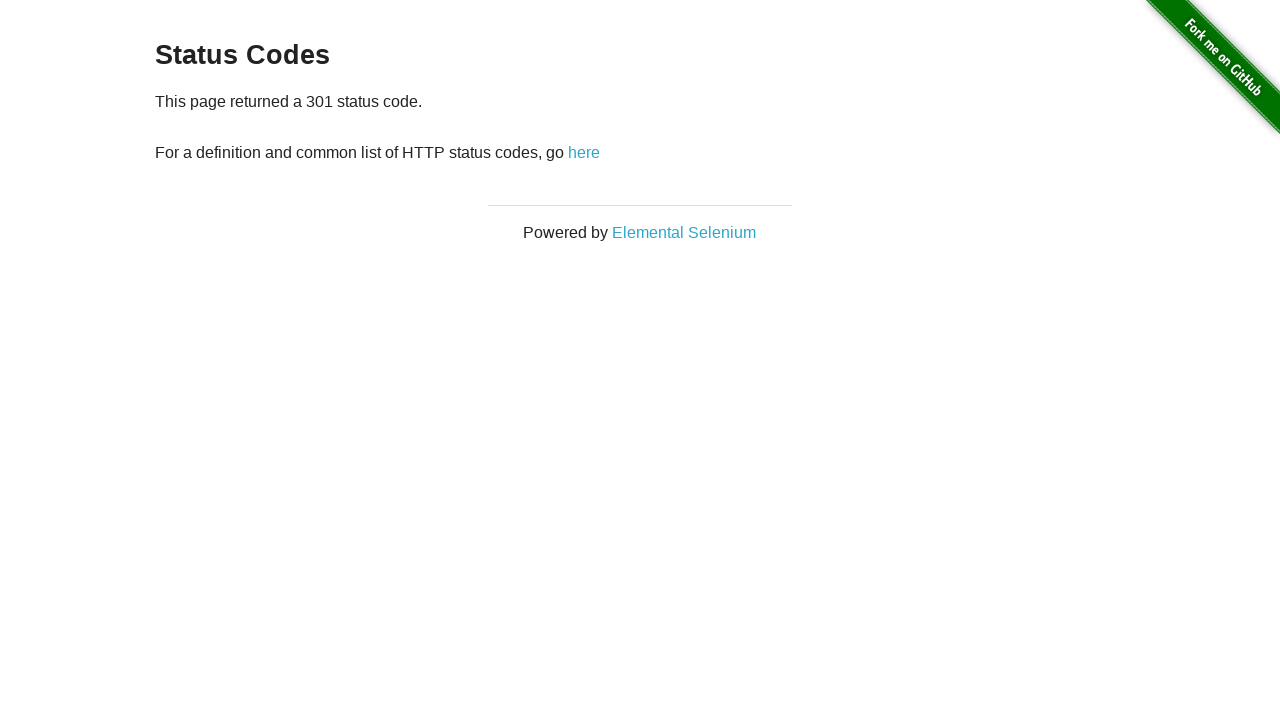

Verified status text is displayed and not null
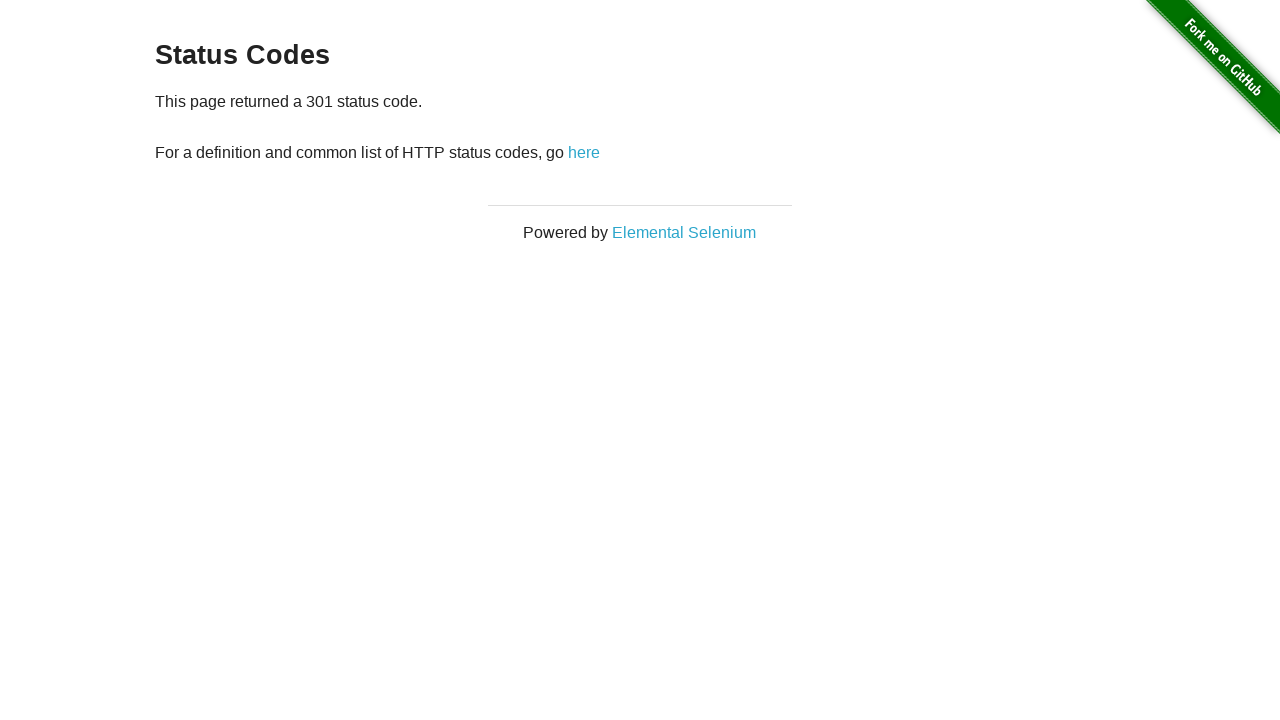

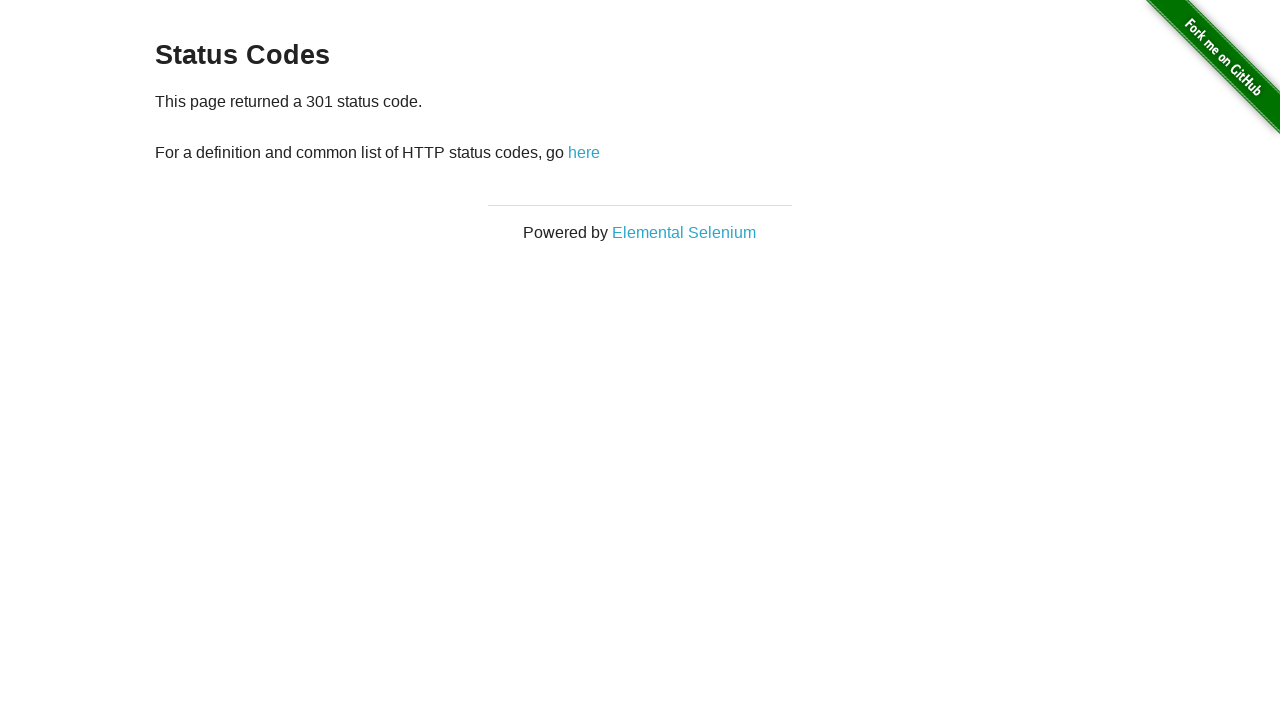